Tests dynamic controls functionality by clicking the Enable button and waiting for an input field to become clickable

Starting URL: https://the-internet.herokuapp.com/dynamic_controls

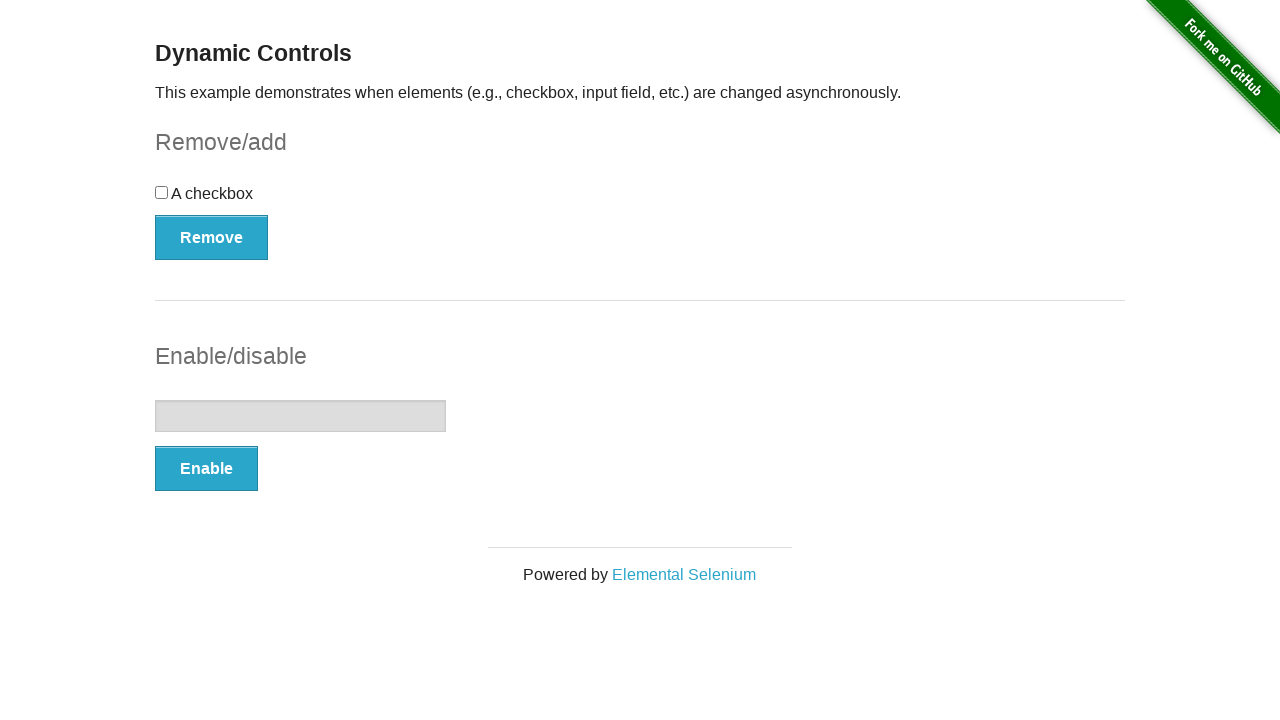

Navigated to dynamic controls test page
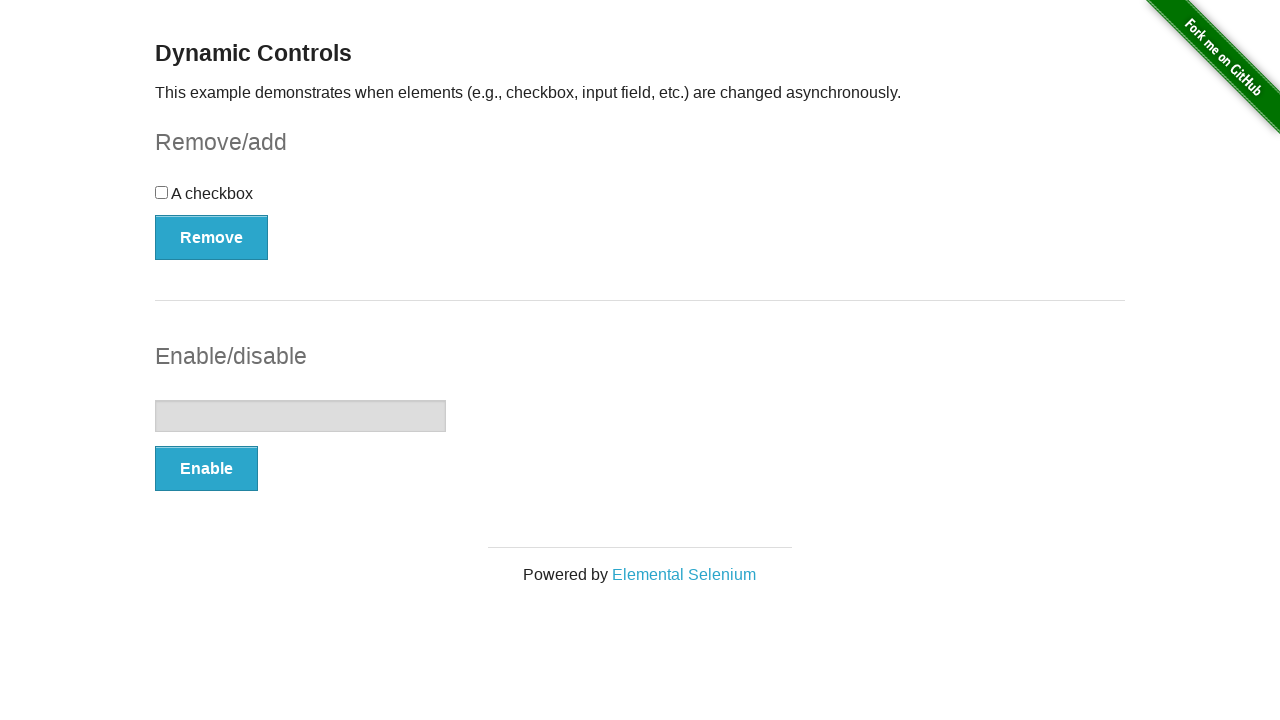

Clicked the Enable button at (206, 469) on xpath=//button[text()='Enable']
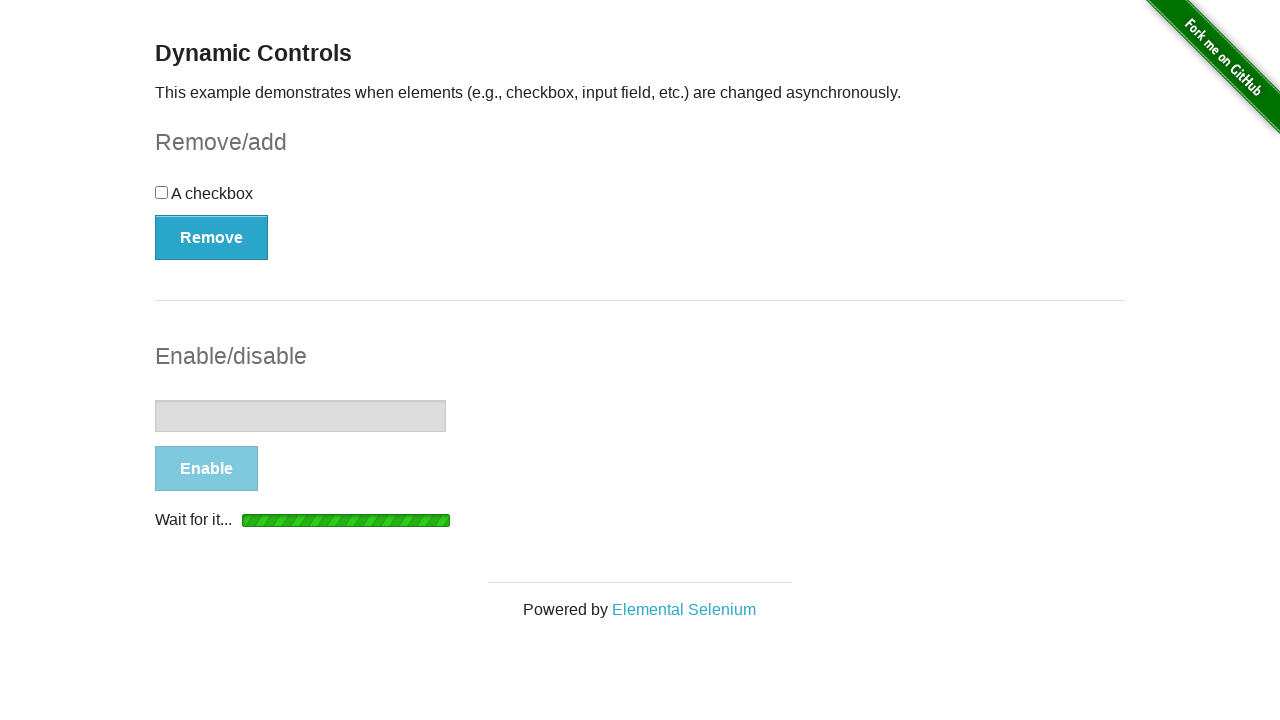

Input field became enabled and clickable
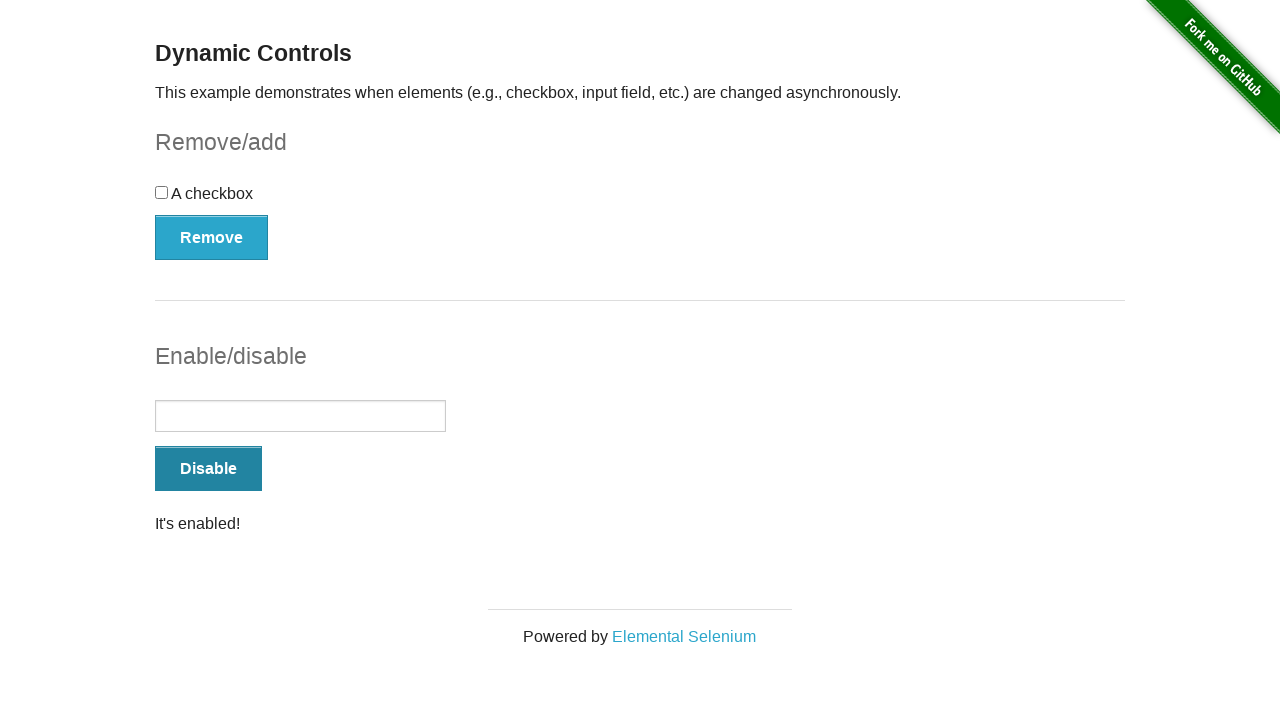

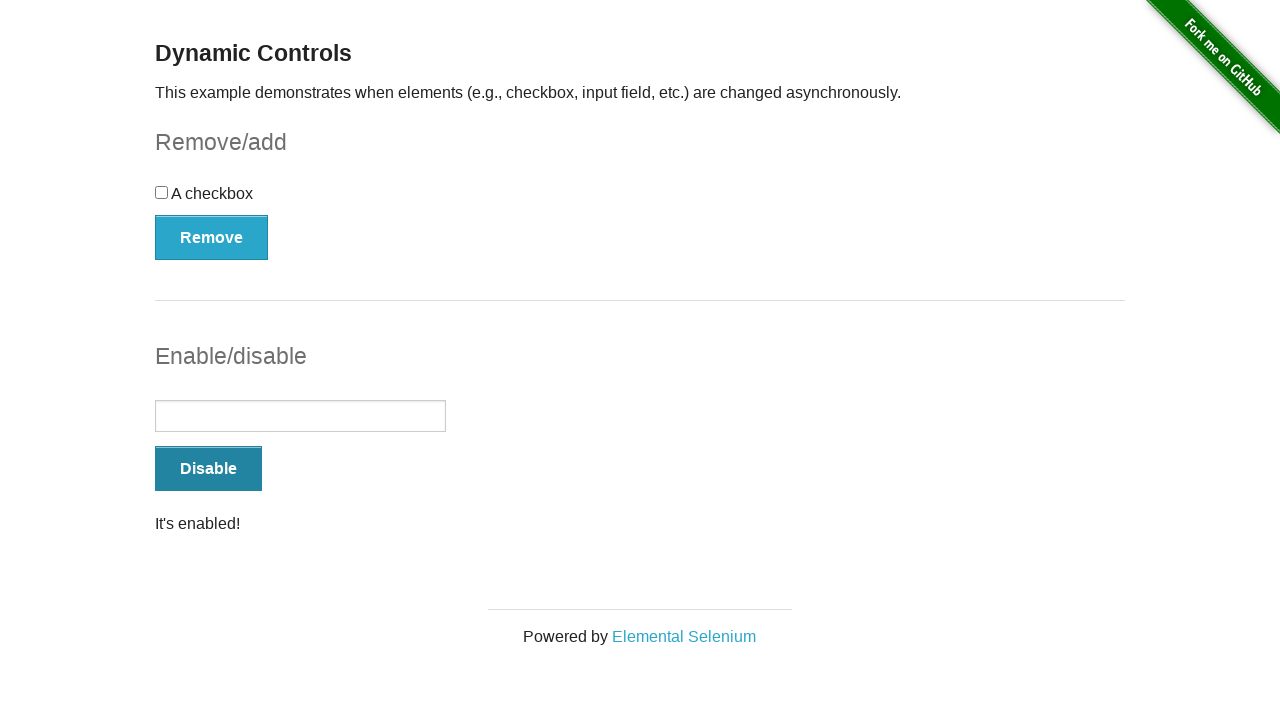